Tests browser window and tab management by opening a new tab, navigating to a sample page, verifying content, closing the tab, then opening a new window, navigating to the same sample page, verifying content, and closing the window.

Starting URL: https://demoqa.com/browser-windows

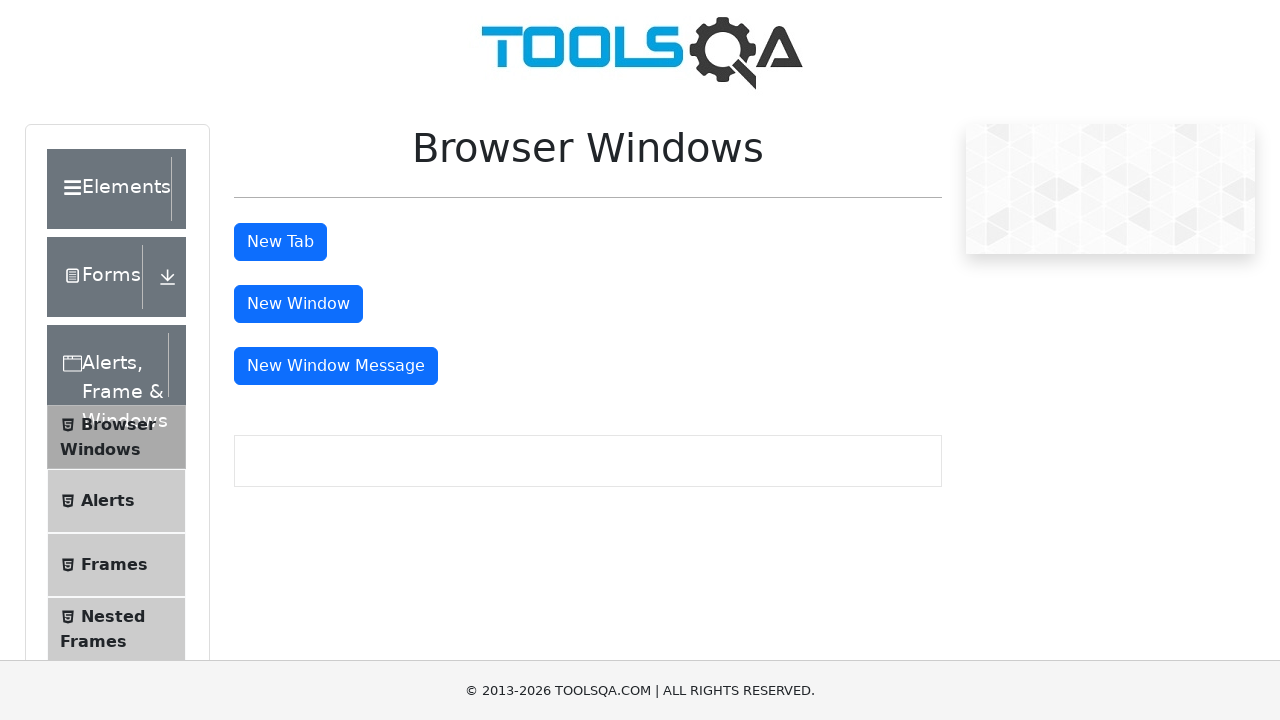

Opened a new tab
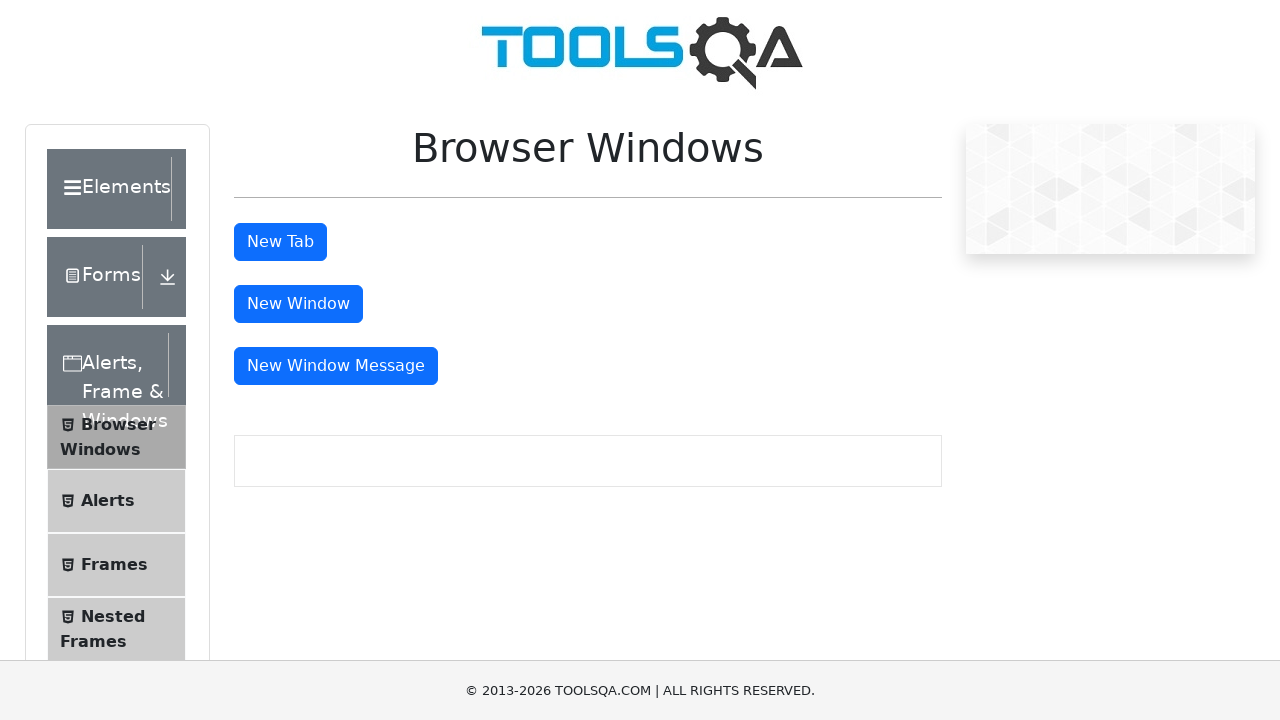

Navigated new tab to https://demoqa.com/sample
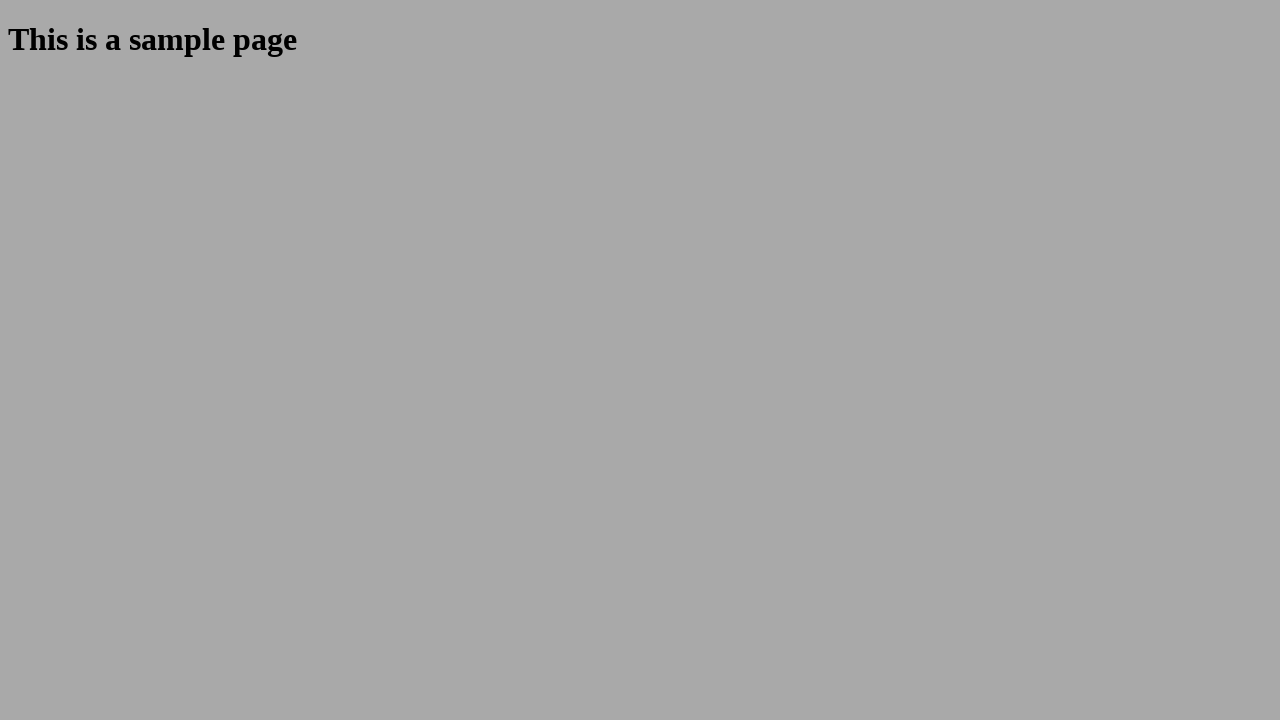

Sample heading element loaded in new tab
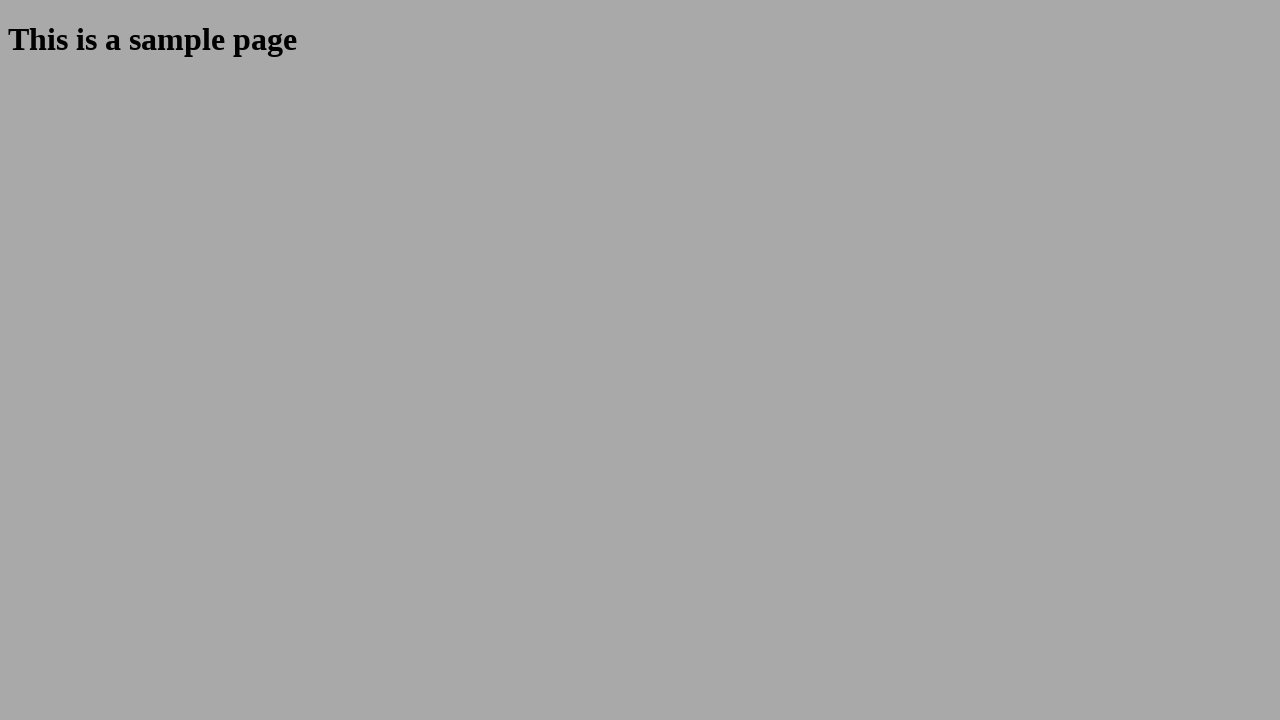

Closed the new tab
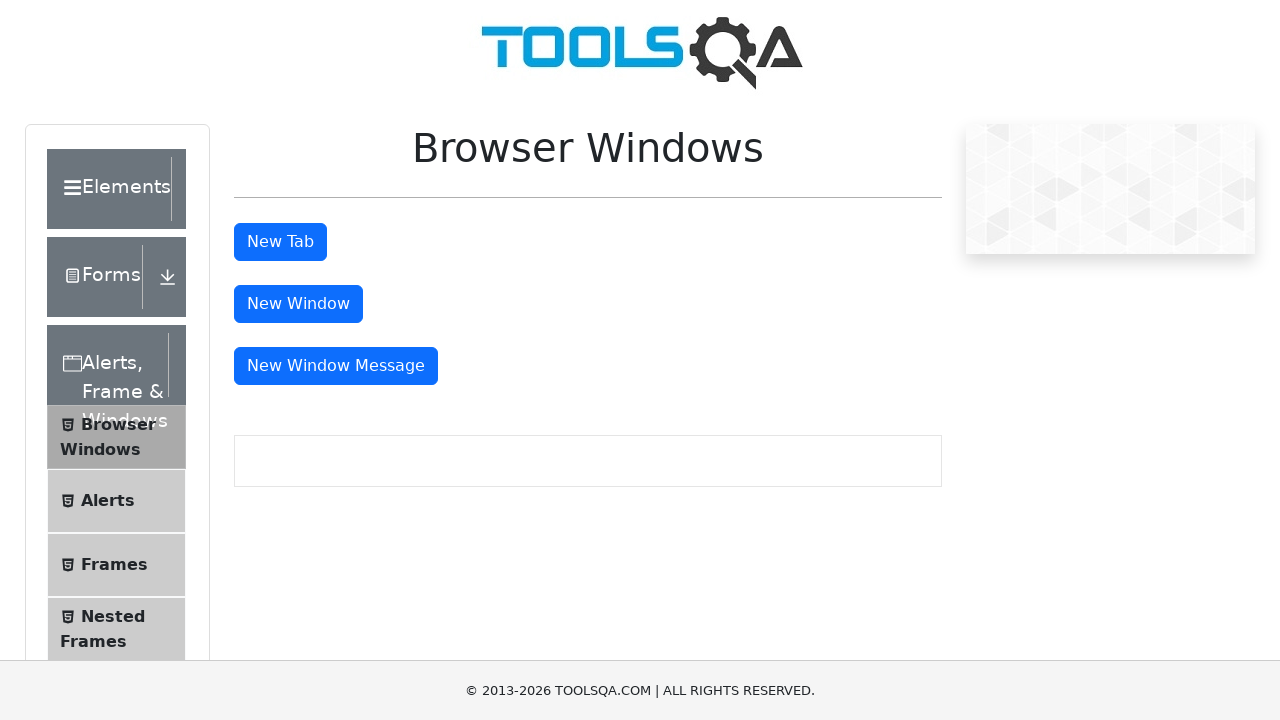

Opened a new window
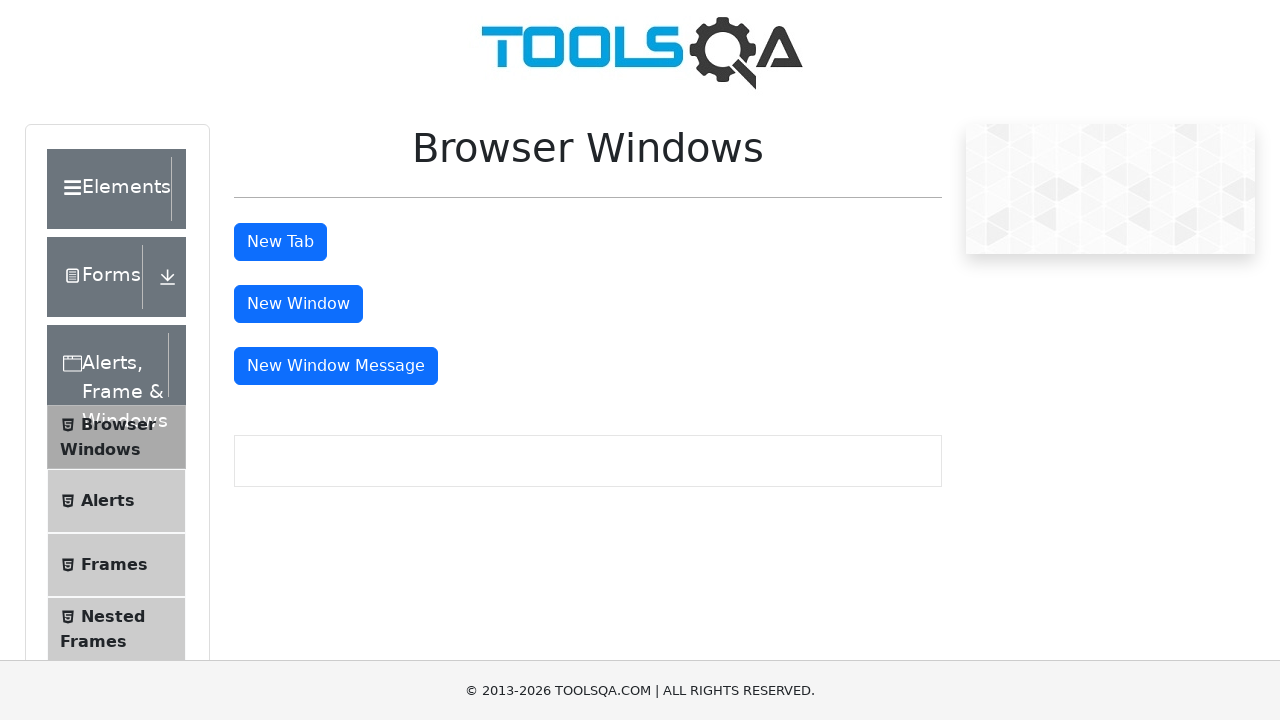

Navigated new window to https://demoqa.com/sample
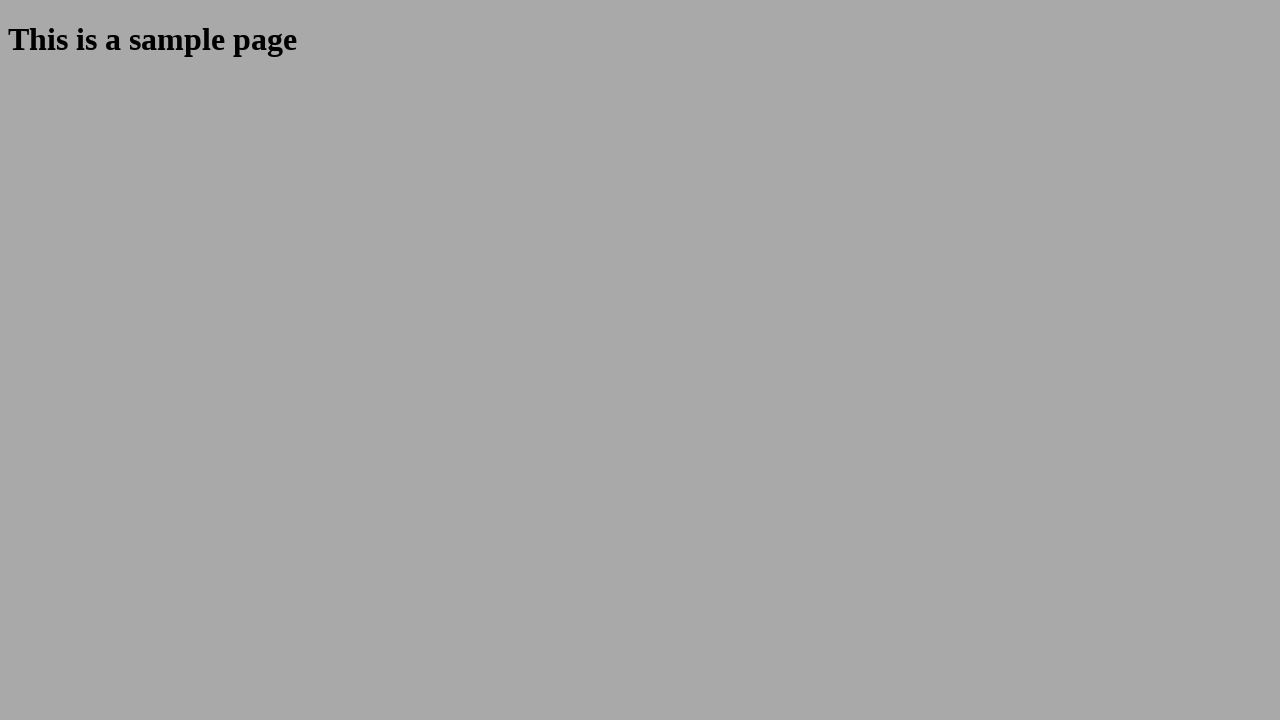

Sample heading element loaded in new window
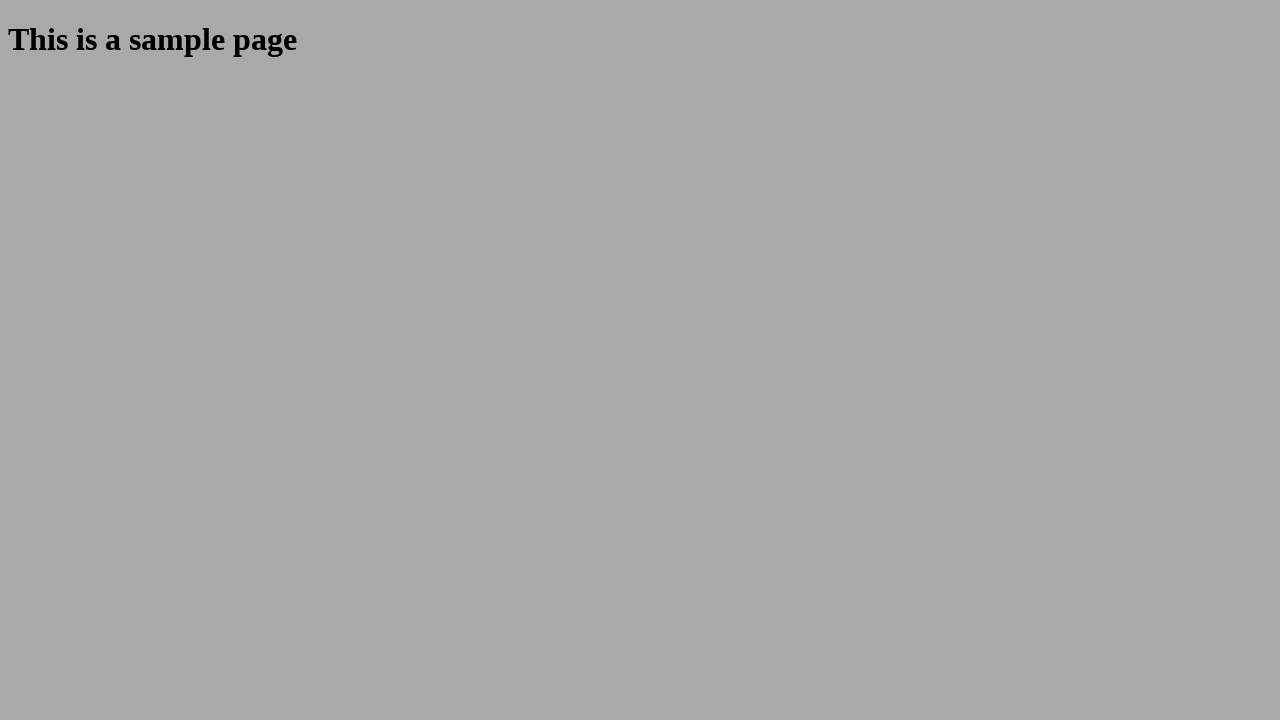

Closed the new window
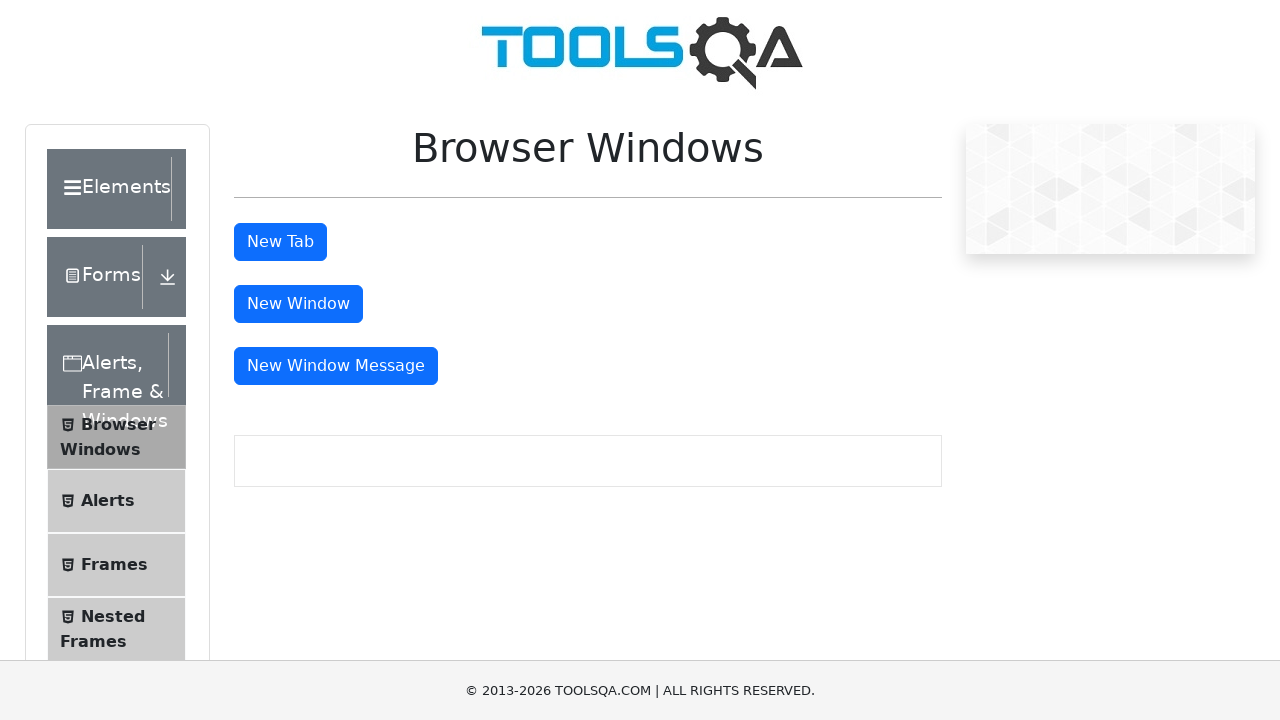

Brought main page to front
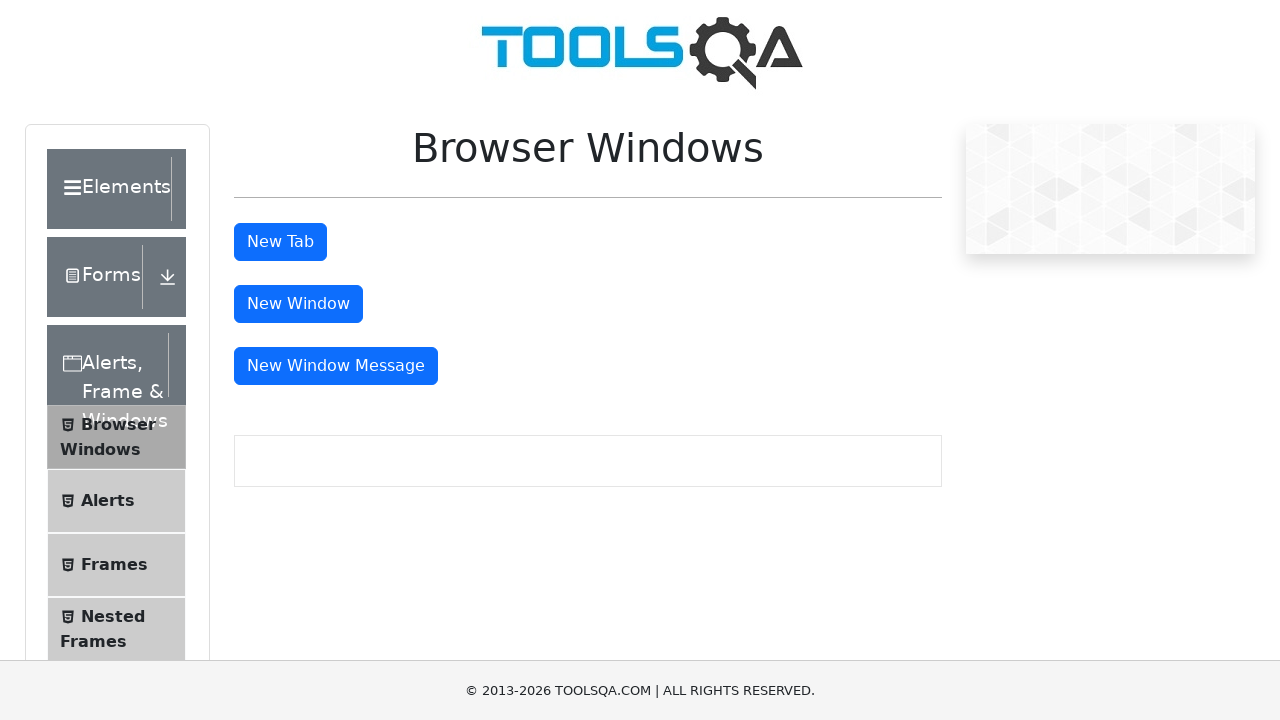

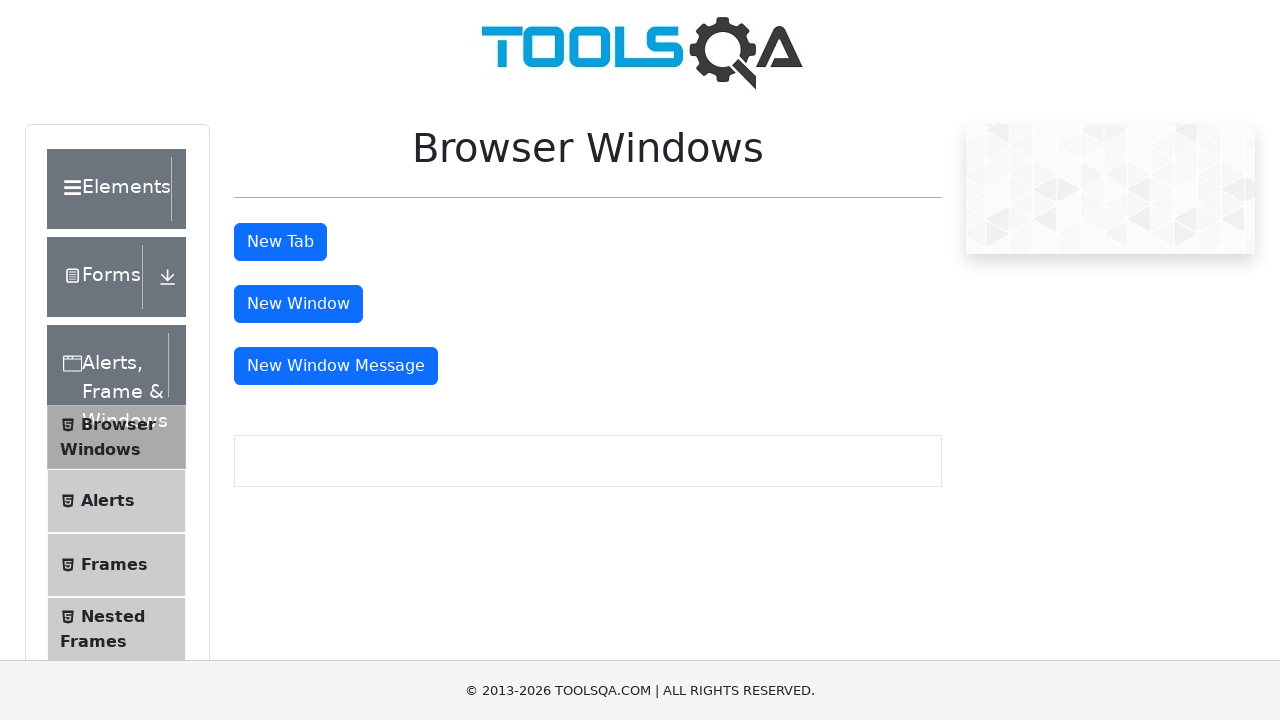